Tests clicking on the "Forgot your password" link on a login page using partial link text matching

Starting URL: http://zero.webappsecurity.com/login.html

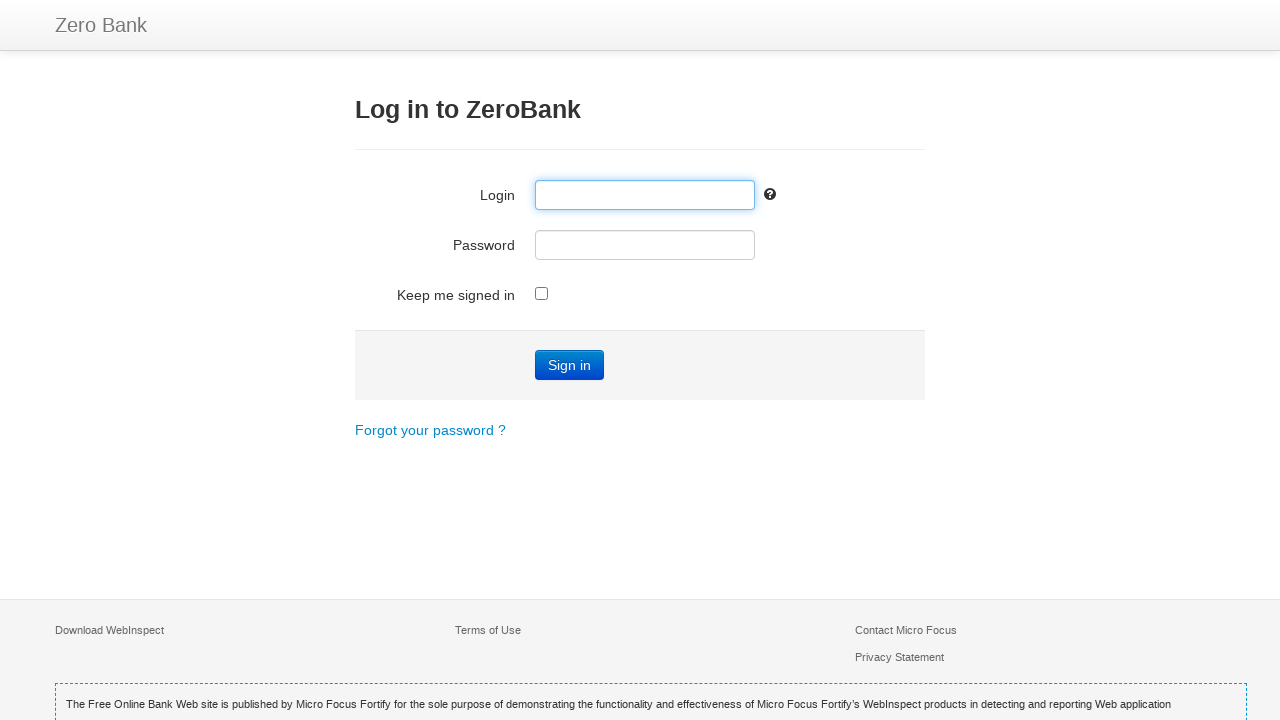

Navigated to login page
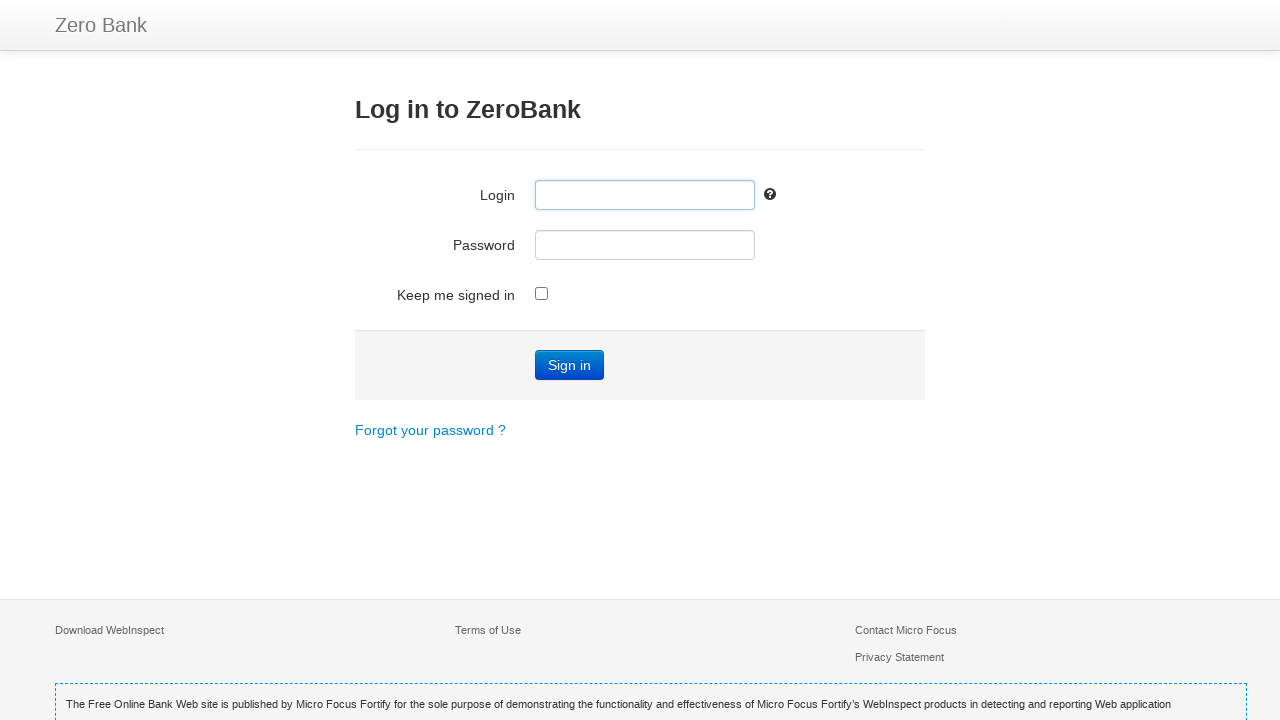

Clicked on 'Forgot your password' link using partial text match at (430, 430) on a:has-text('Forgot')
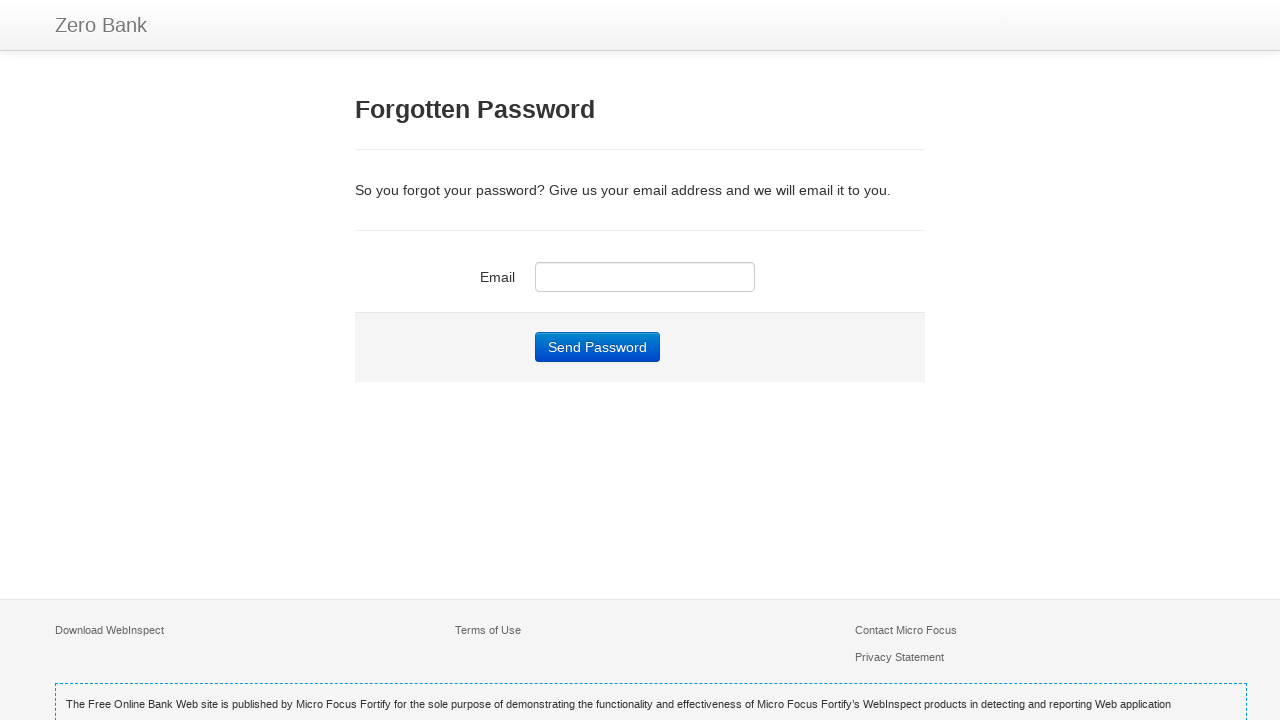

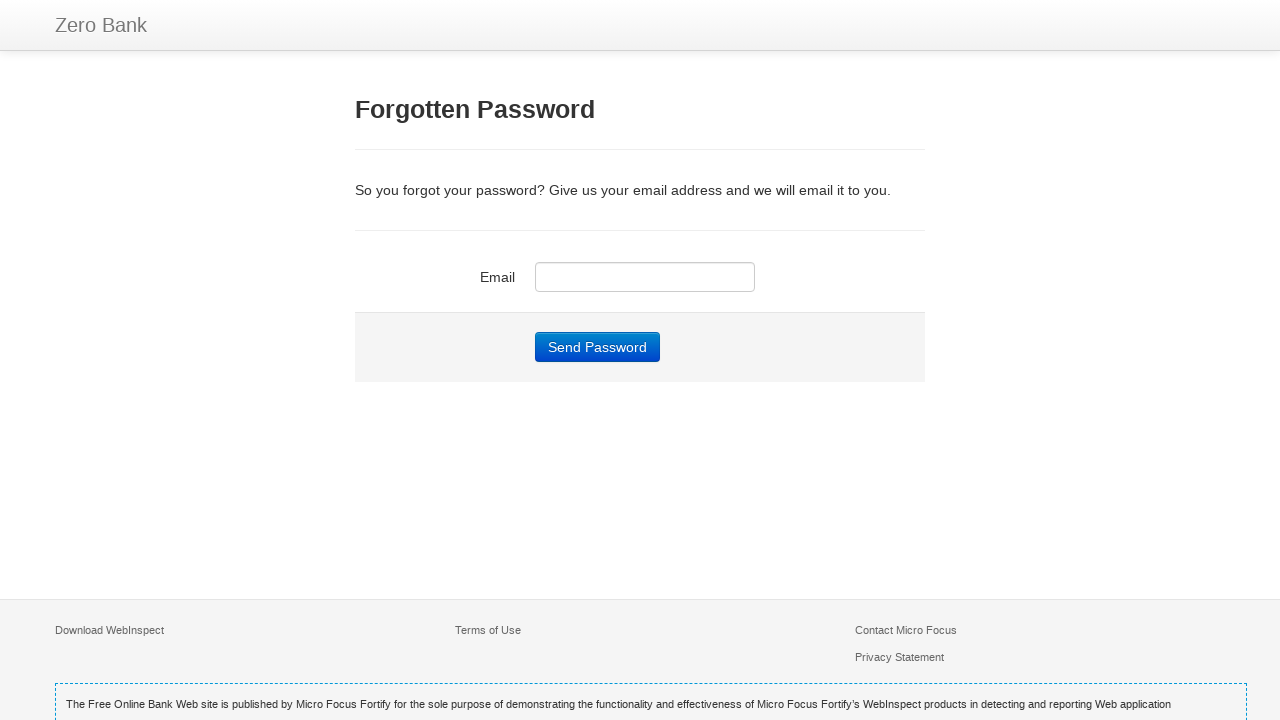